Tests dynamic loading functionality by clicking the Start button to initiate loading of a hidden element, then verifying that "Hello World!" text is displayed after the element appears.

Starting URL: https://the-internet.herokuapp.com/dynamic_loading/1

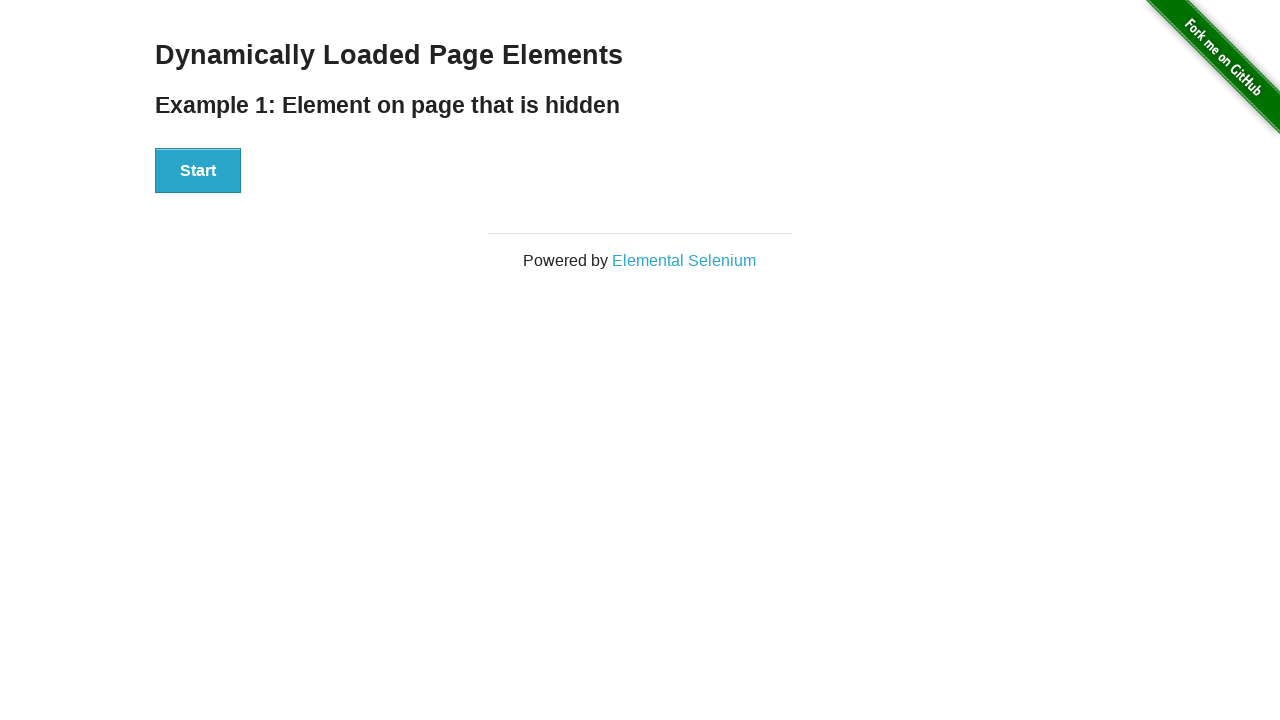

Clicked the Start button to initiate dynamic loading at (198, 171) on xpath=//button[text()='Start']
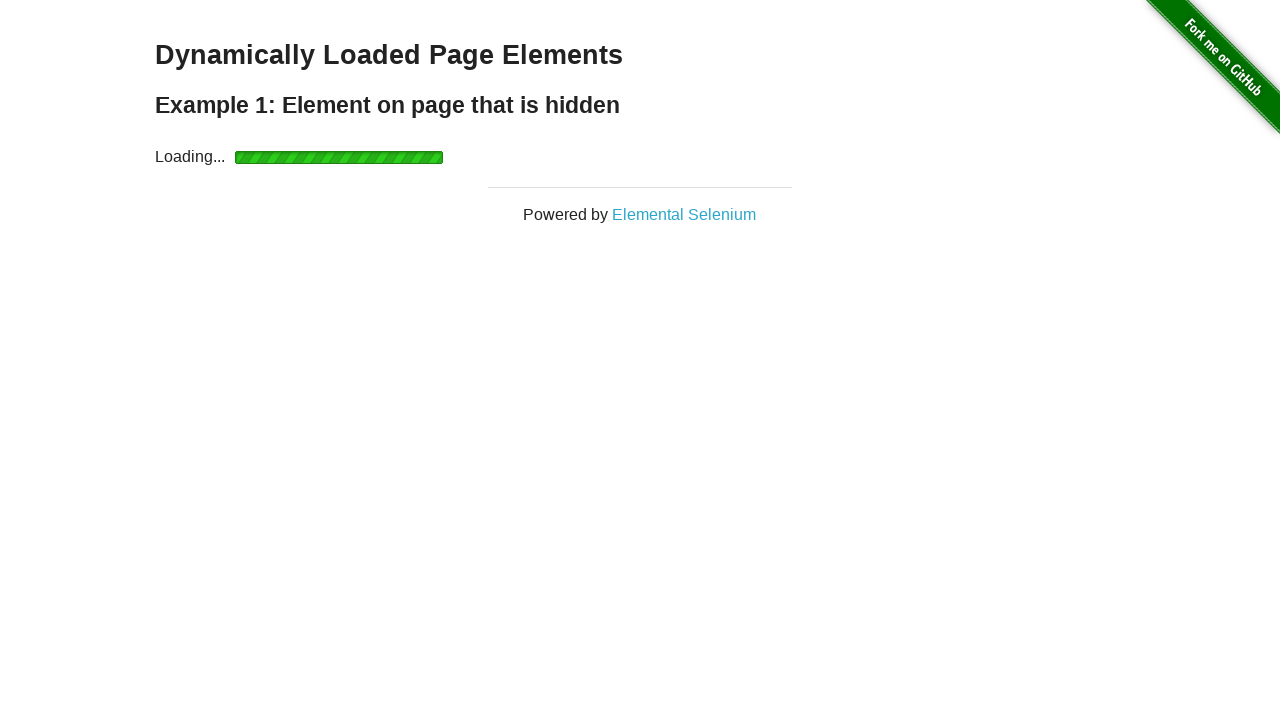

Verified 'Hello World!' text appeared after dynamic loading completed
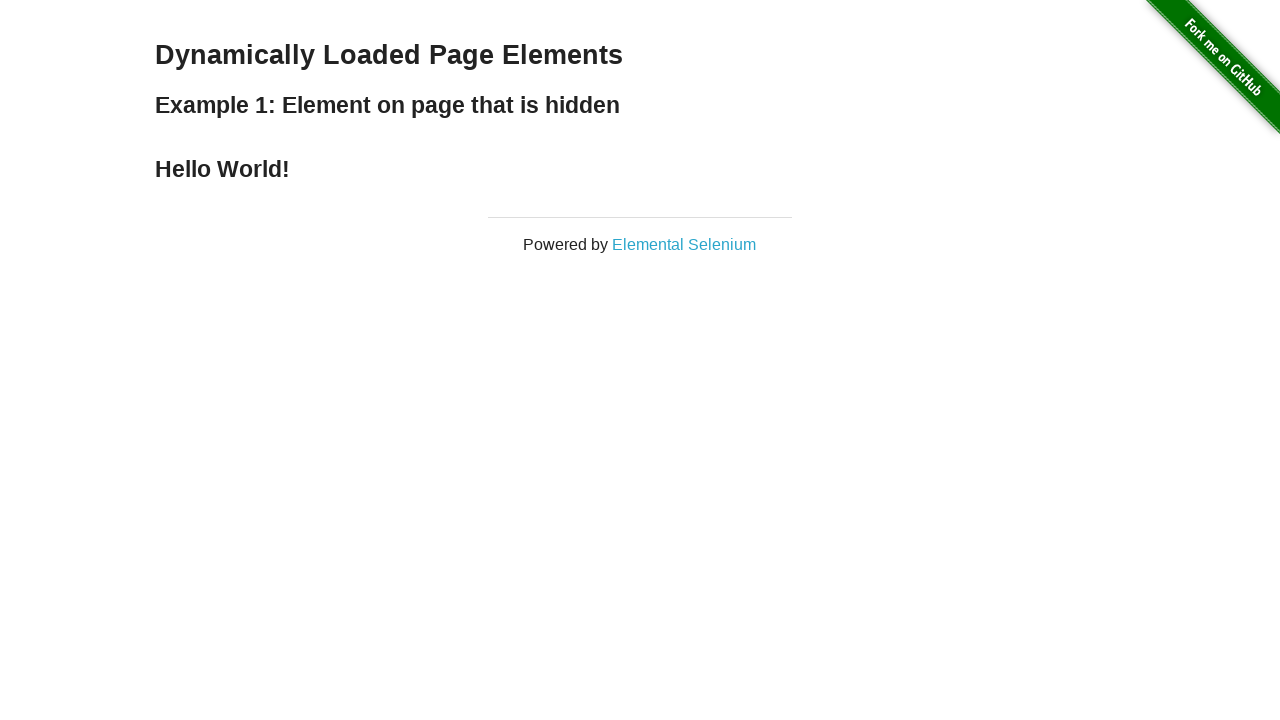

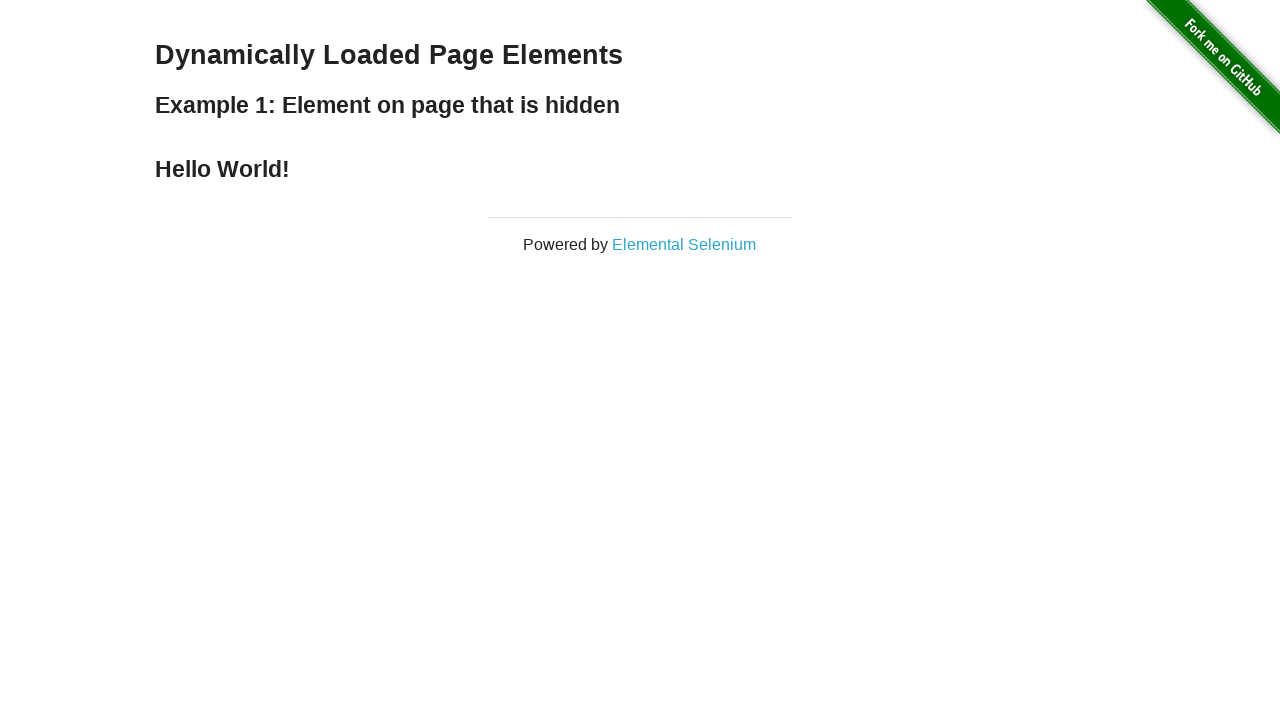